Navigates to a Stepik lesson page, fills in an answer in a textarea field, and clicks the submit button to submit the solution.

Starting URL: https://stepik.org/lesson/25969/step/12

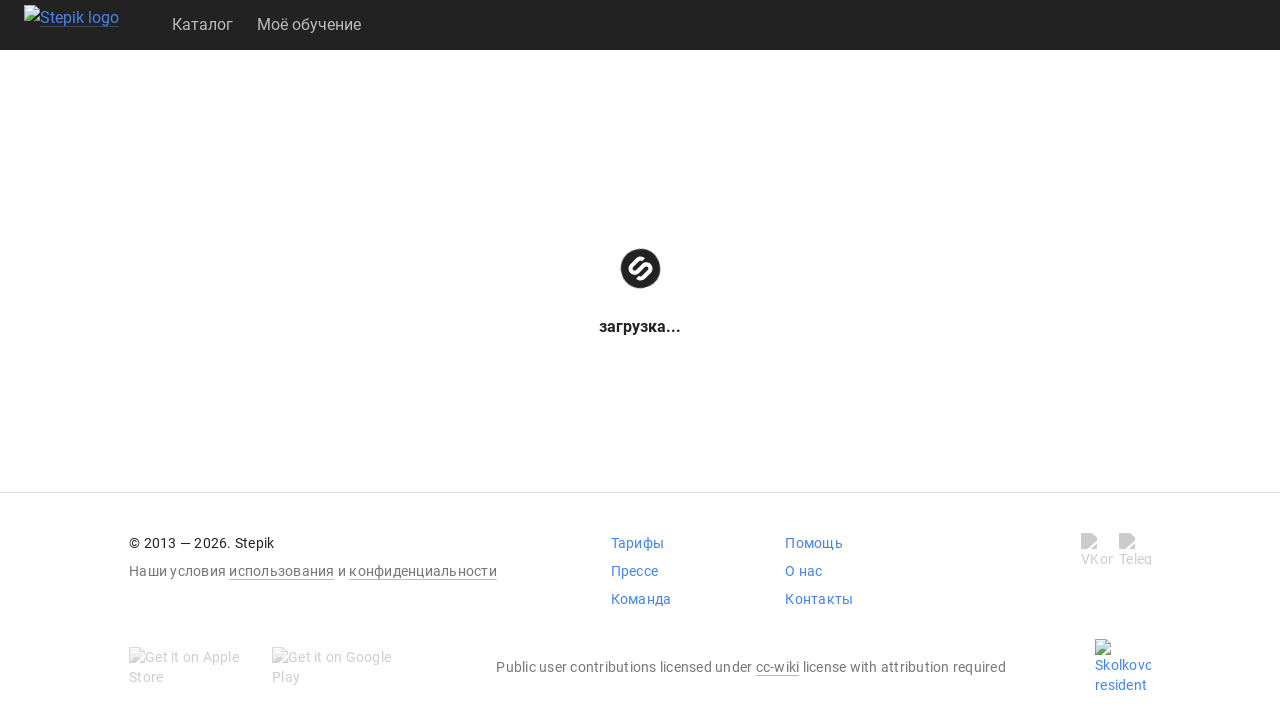

Waited for textarea field to be visible
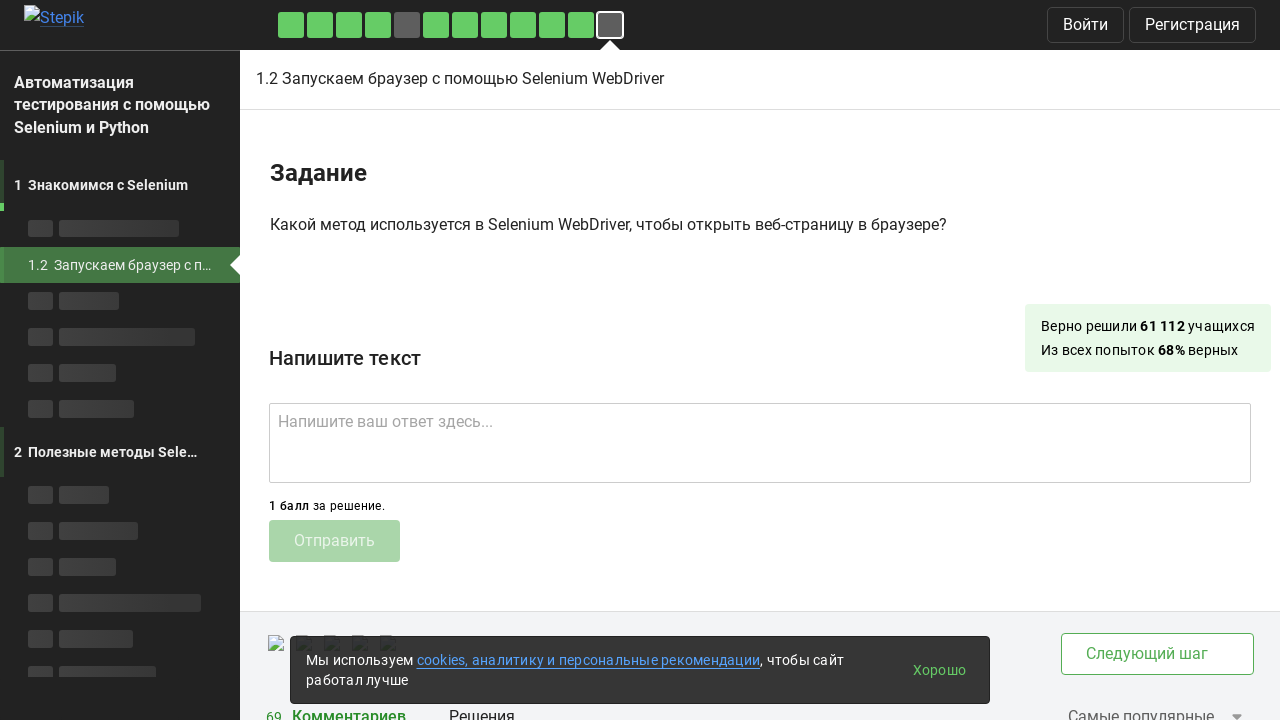

Filled textarea with answer 'get()' on .textarea
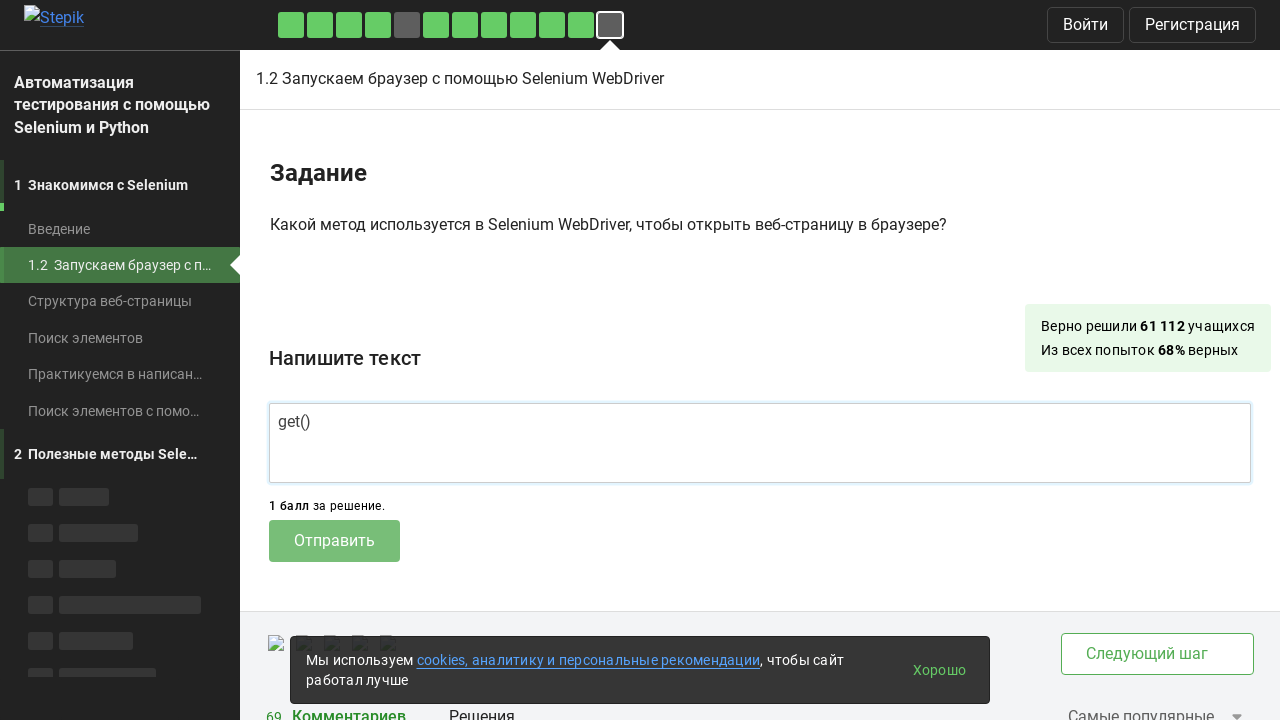

Clicked submit button to submit the solution at (334, 541) on .submit-submission
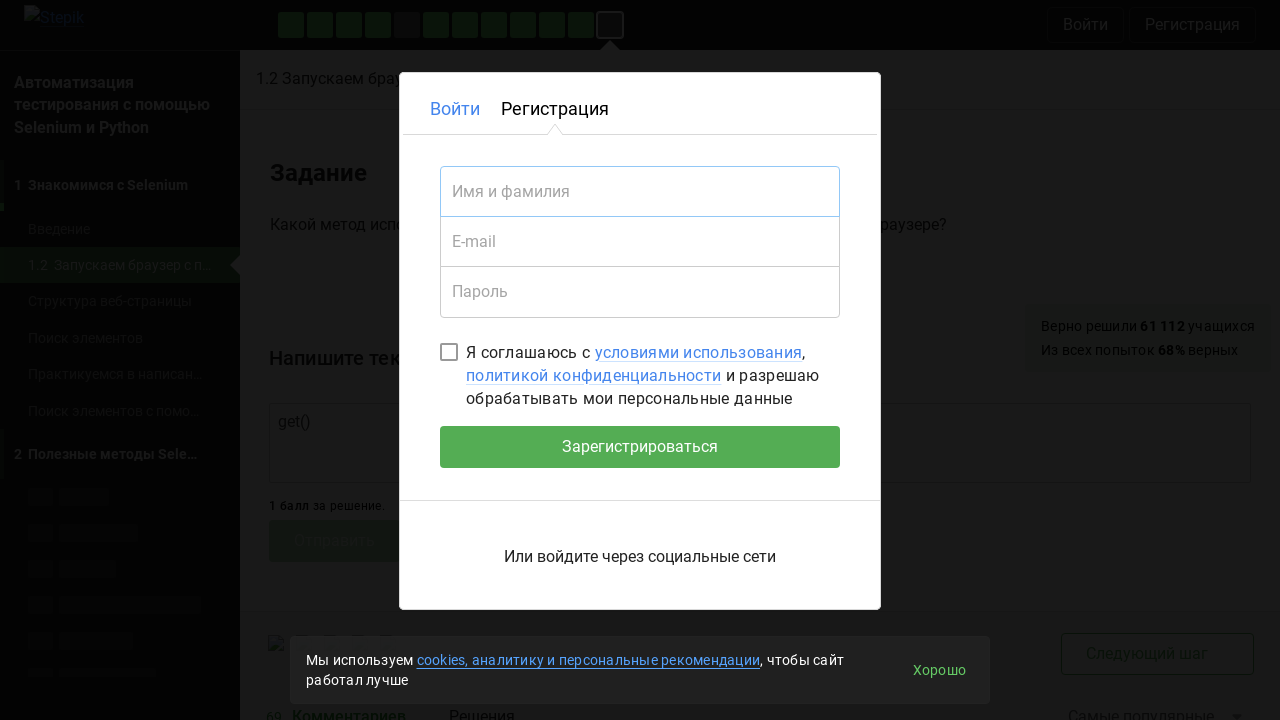

Waited 2 seconds for response/result to appear
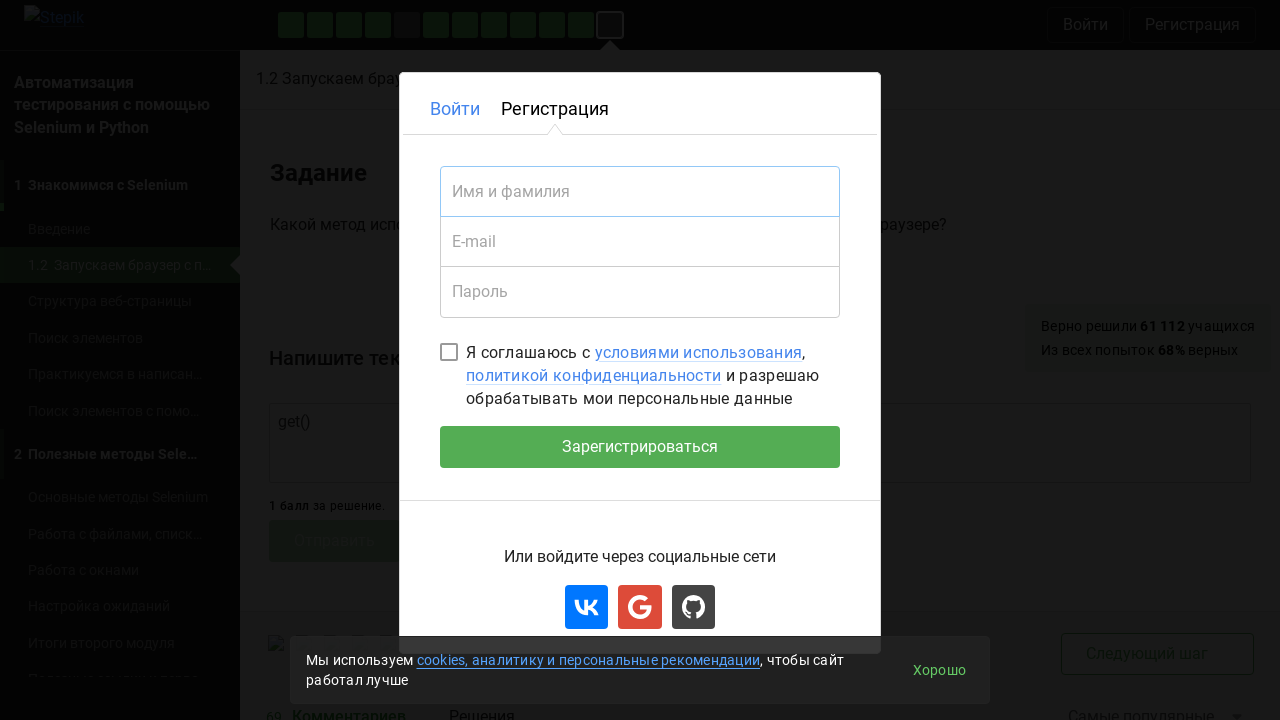

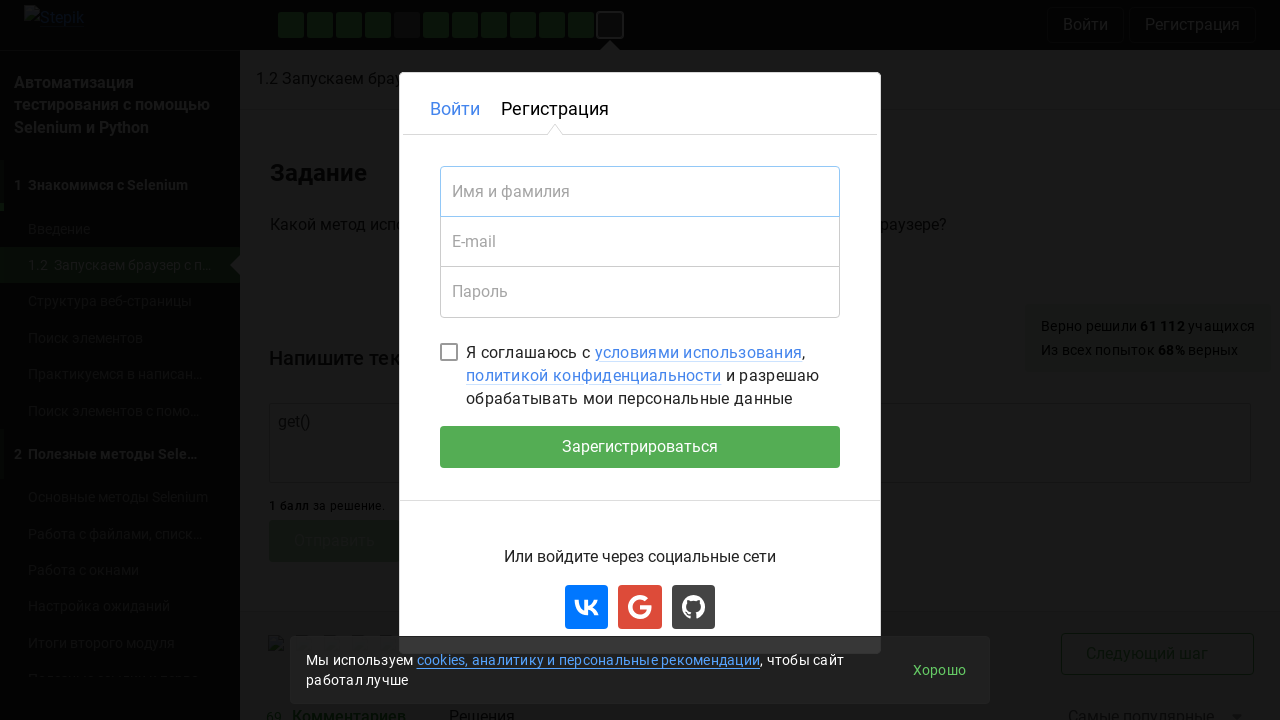